Tests clicking on the "Forgot password?" link on the client page to navigate to the password recovery flow

Starting URL: https://rahulshettyacademy.com/client

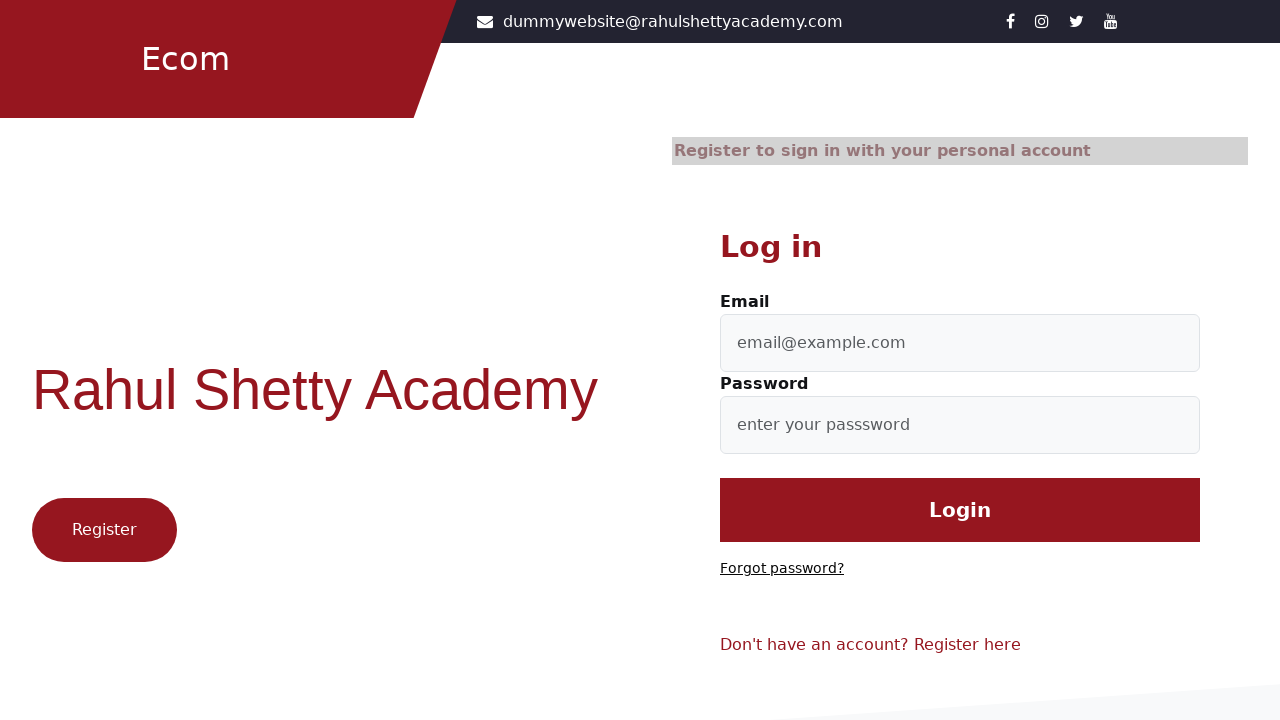

Navigated to client login page at https://rahulshettyacademy.com/client
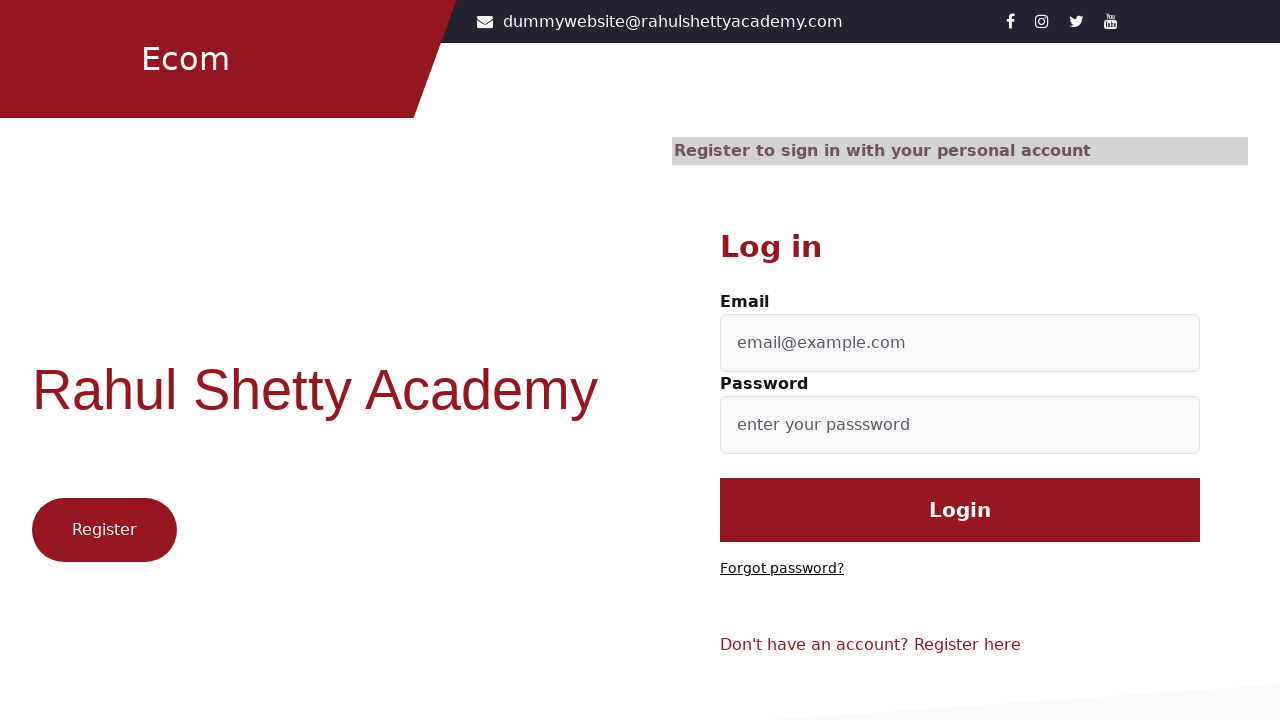

Clicked on 'Forgot password?' link to navigate to password recovery flow at (782, 569) on text=Forgot password?
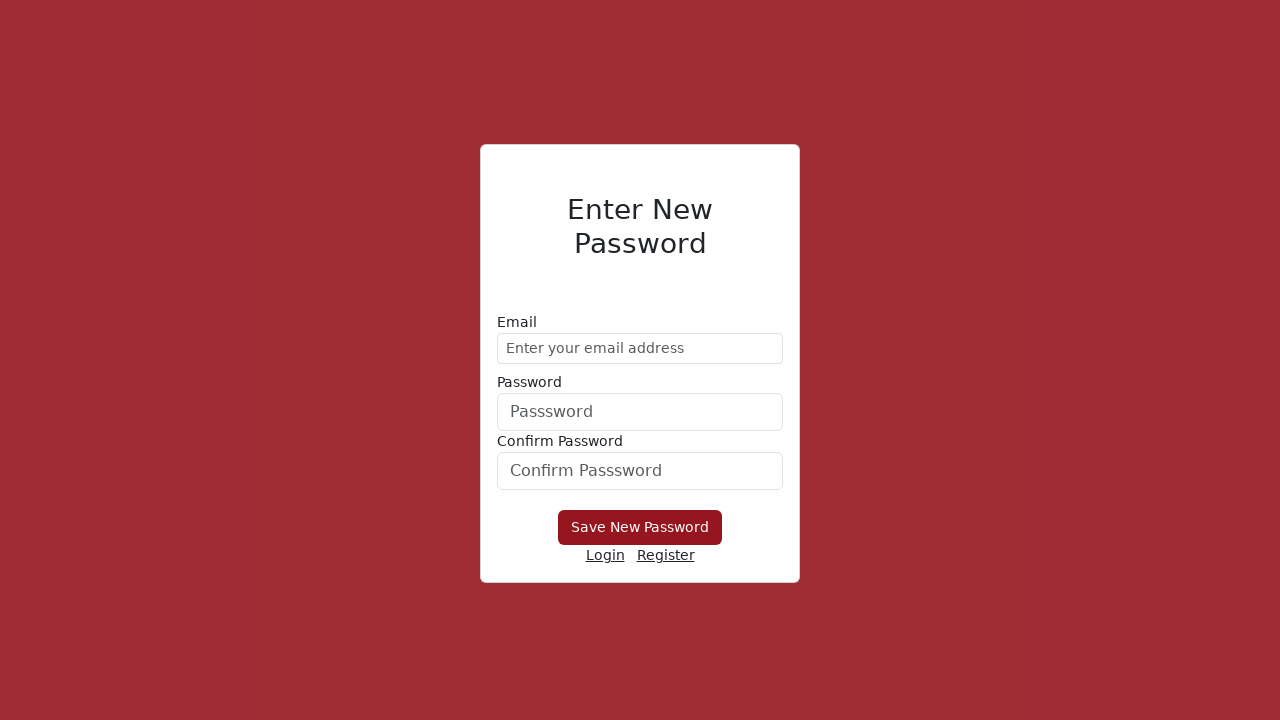

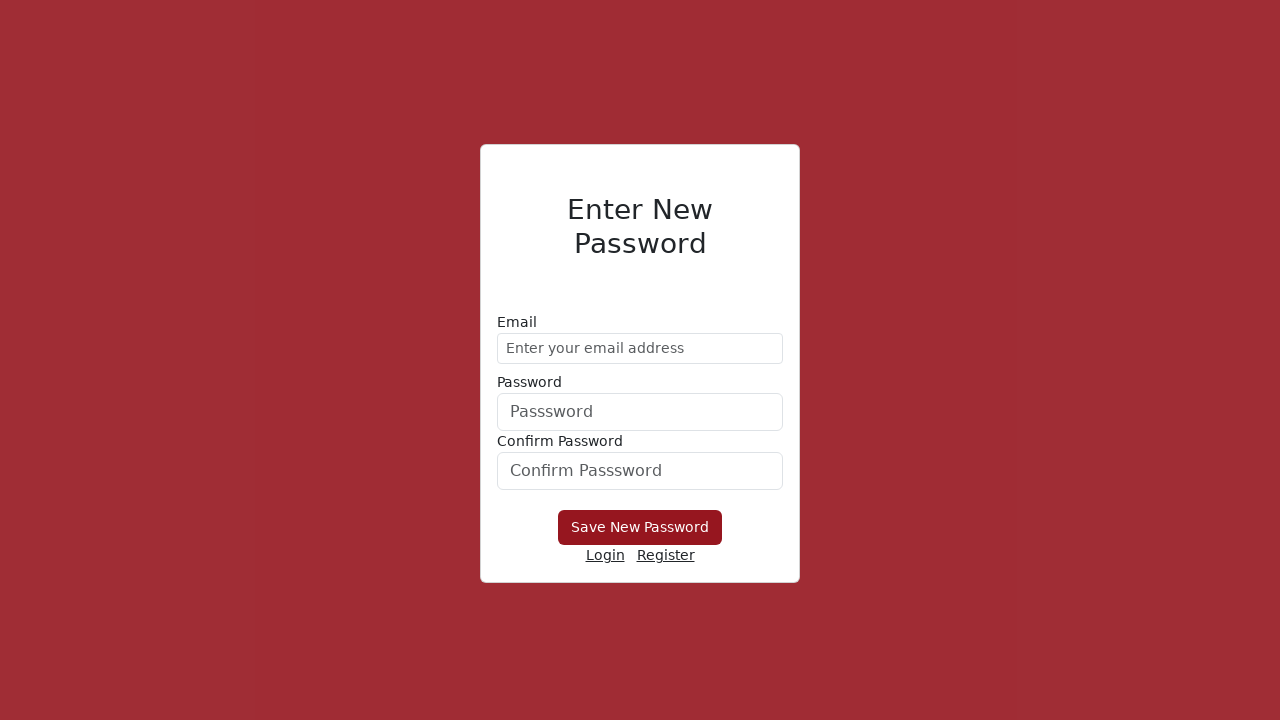